Tests JavaScript prompt alert handling by clicking a button to trigger a prompt, entering text into the prompt, accepting it, and verifying the output

Starting URL: https://www.hyrtutorials.com/p/alertsdemo.html

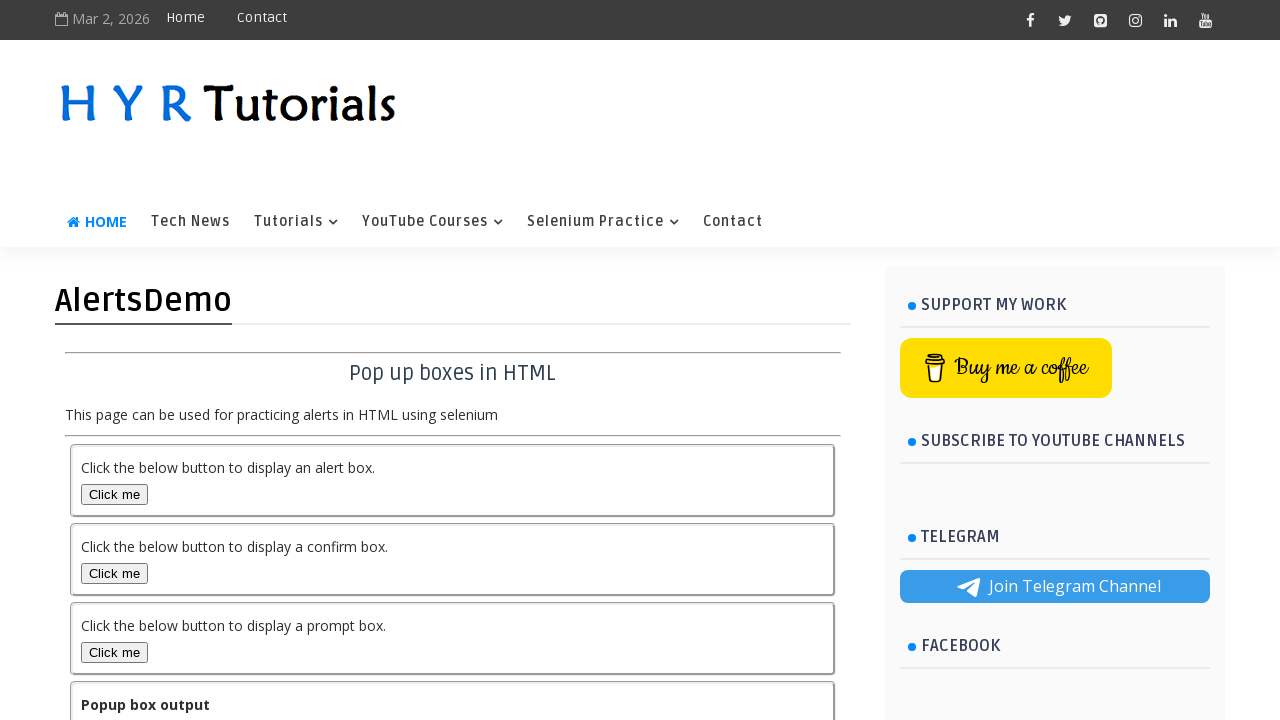

Set up dialog handler to accept prompts with 'Marcus'
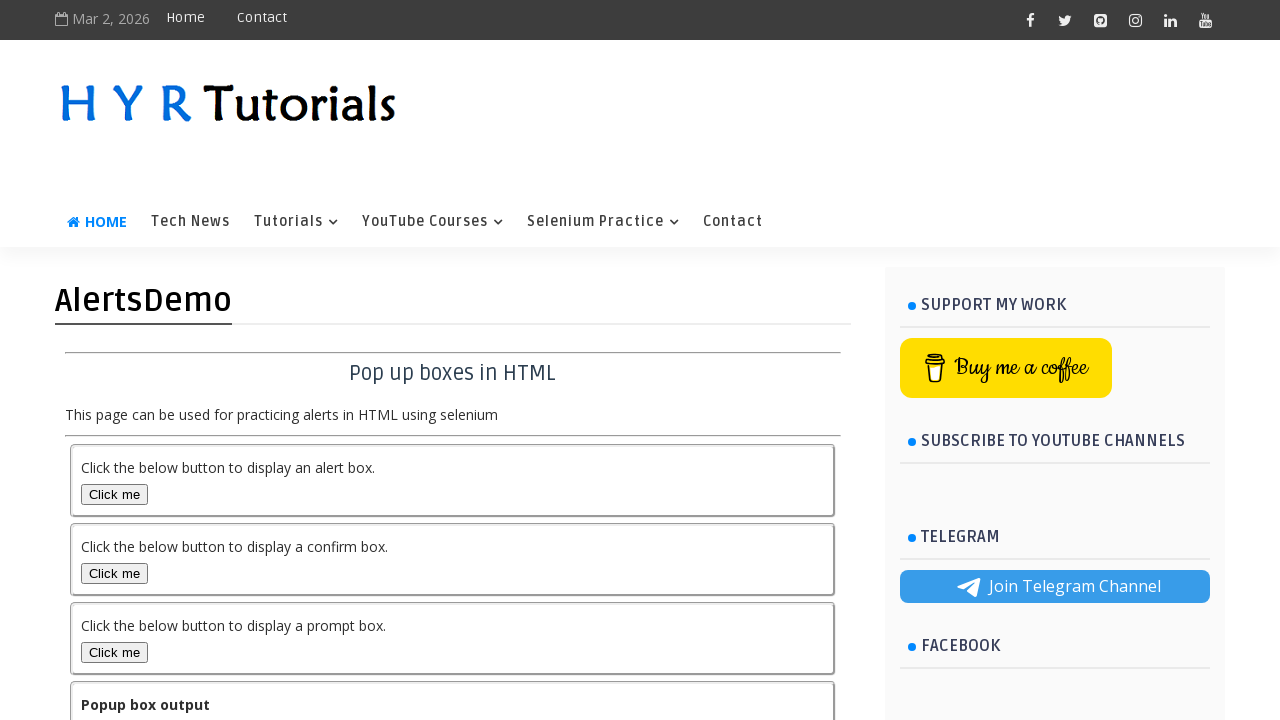

Clicked prompt box button to trigger the prompt at (114, 652) on #promptBox
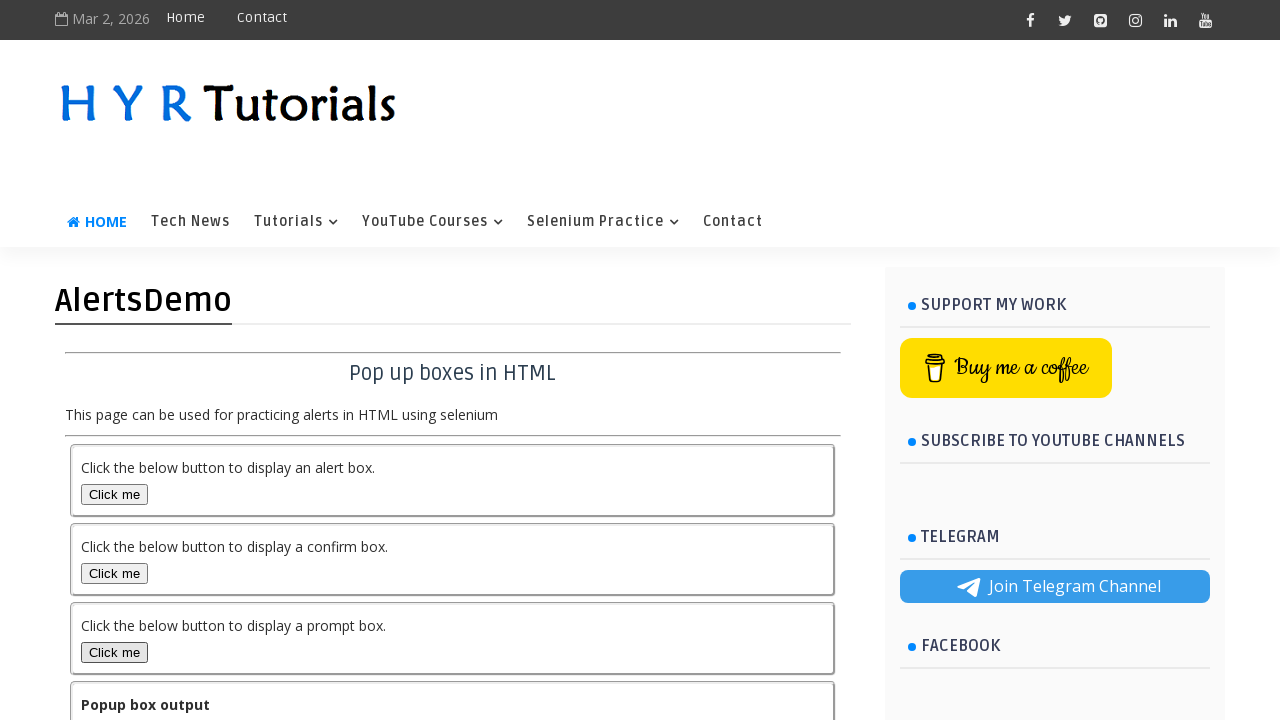

Waited for output element to appear after prompt was accepted
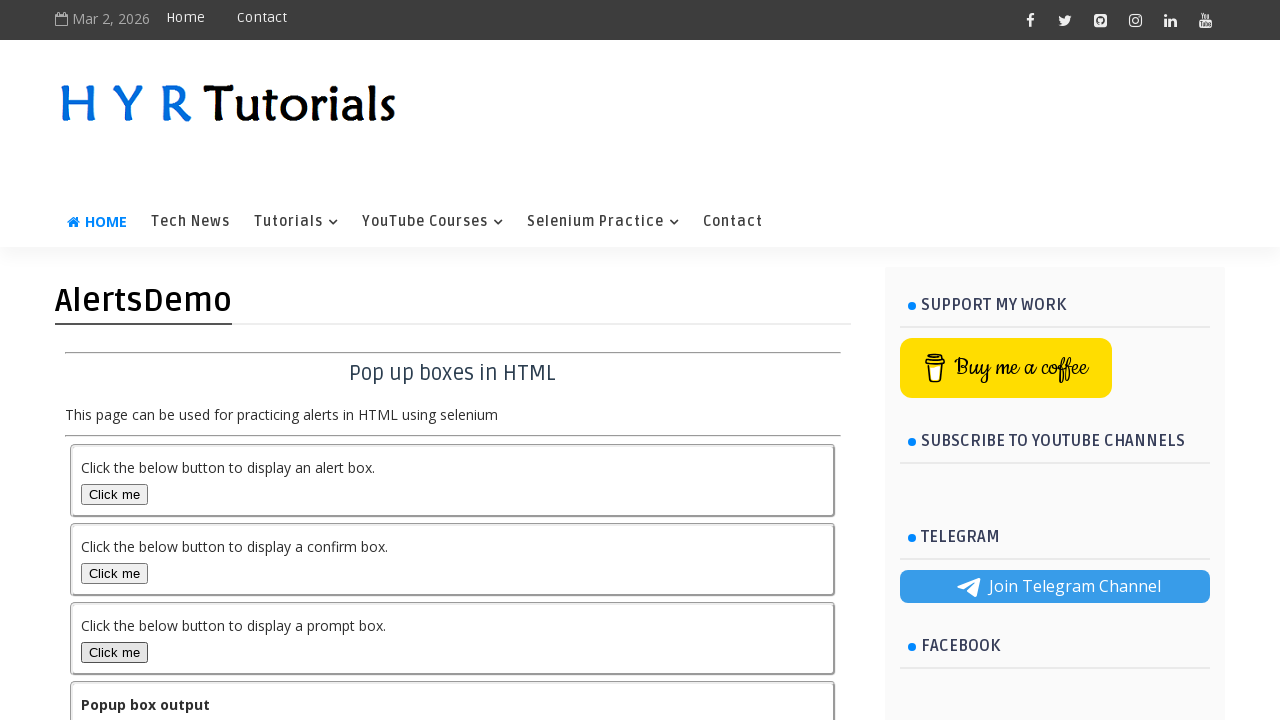

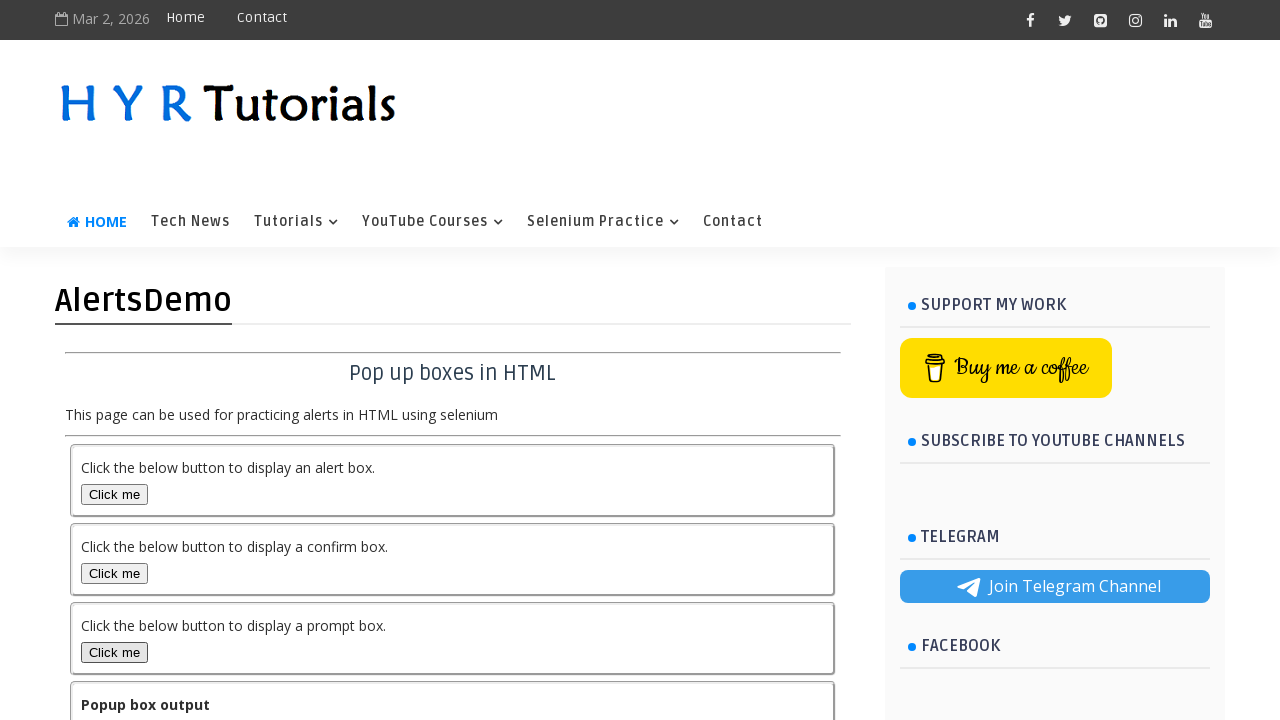